Tests that edits are cancelled when pressing Escape key.

Starting URL: https://demo.playwright.dev/todomvc

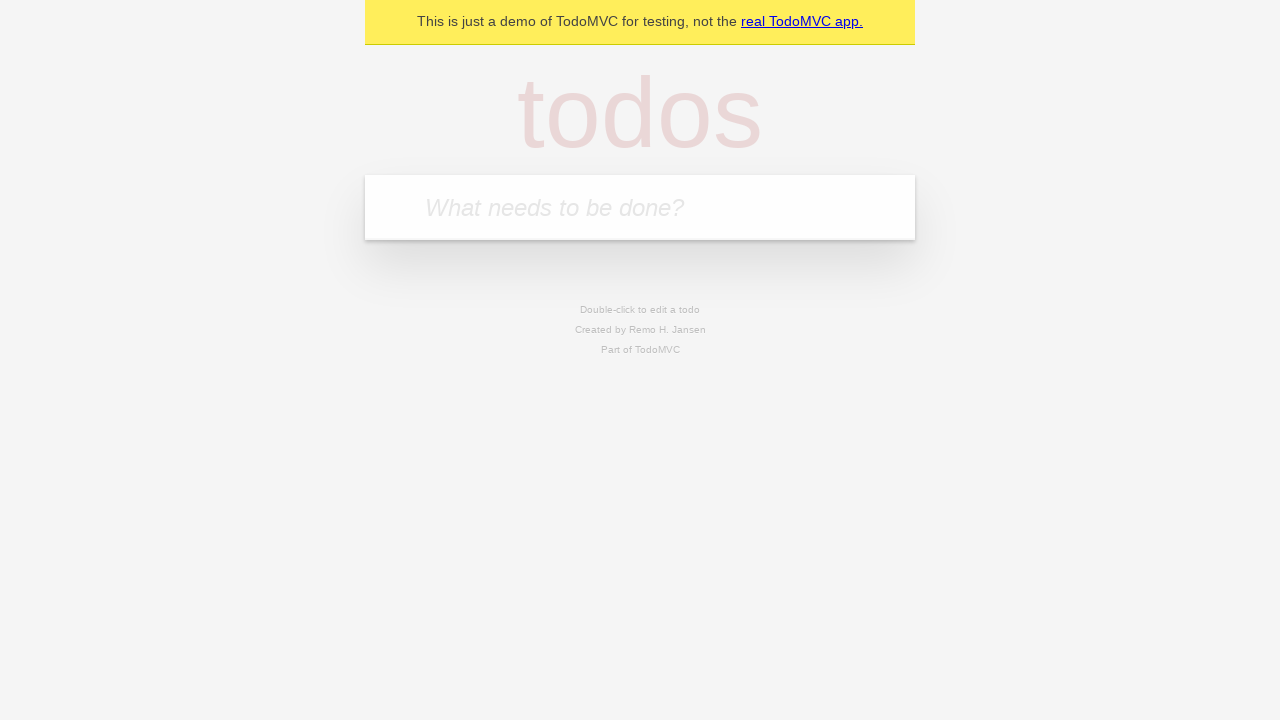

Filled todo input with 'buy some cheese' on internal:attr=[placeholder="What needs to be done?"i]
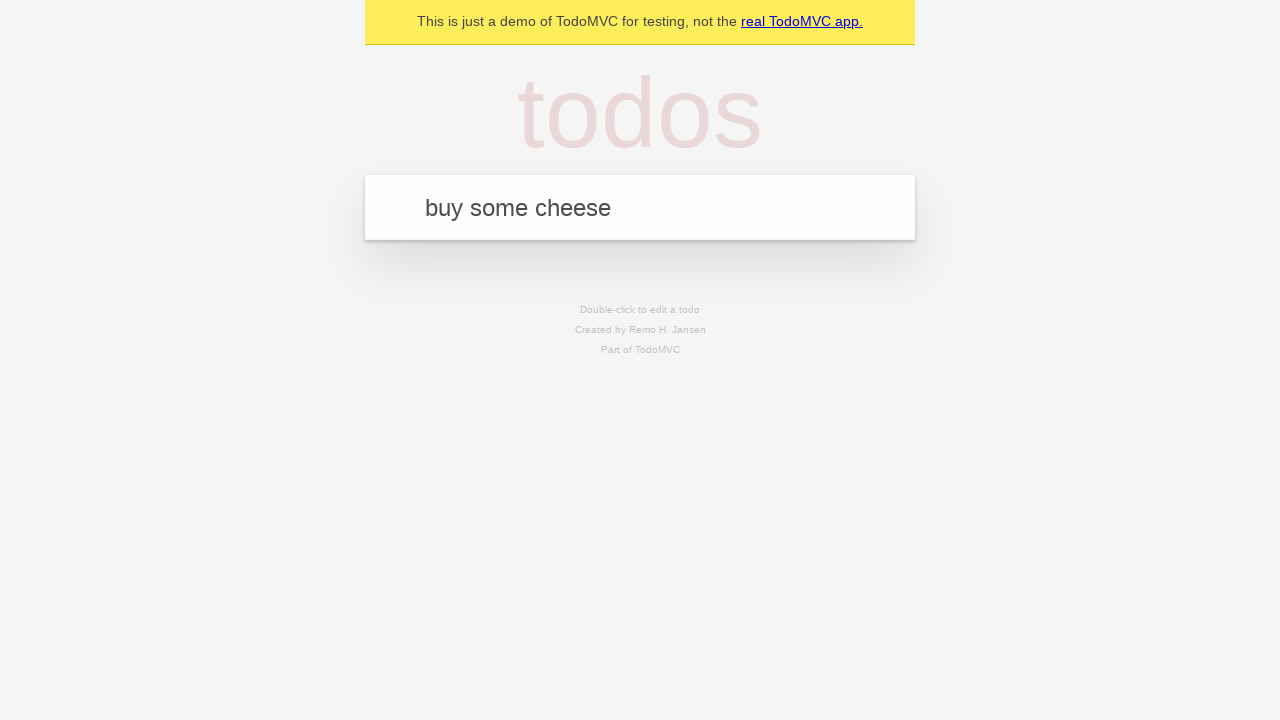

Pressed Enter to add first todo on internal:attr=[placeholder="What needs to be done?"i]
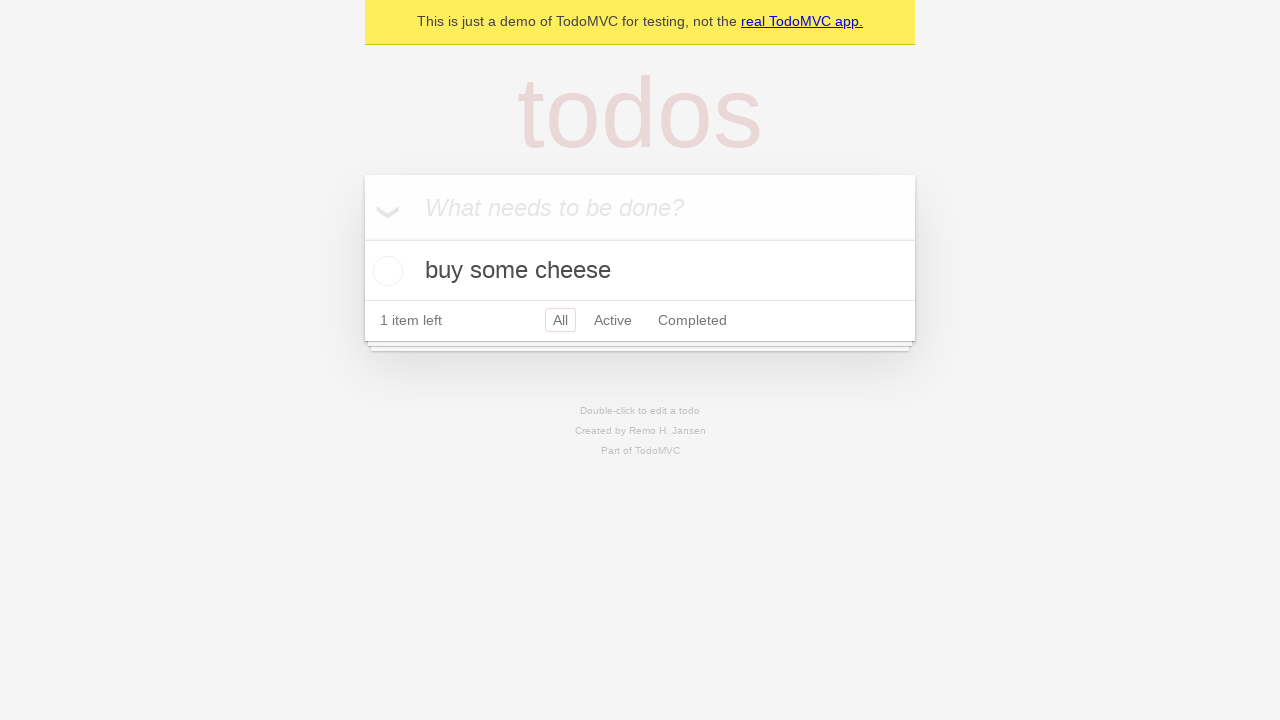

Filled todo input with 'feed the cat' on internal:attr=[placeholder="What needs to be done?"i]
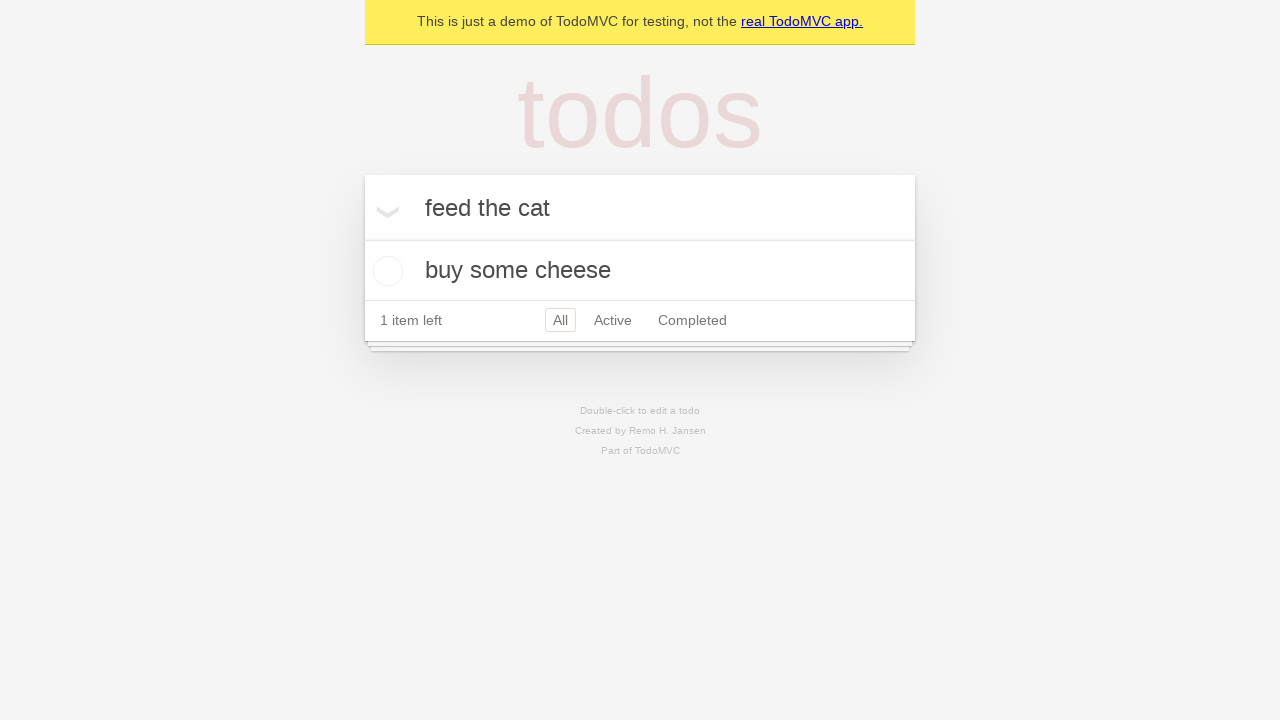

Pressed Enter to add second todo on internal:attr=[placeholder="What needs to be done?"i]
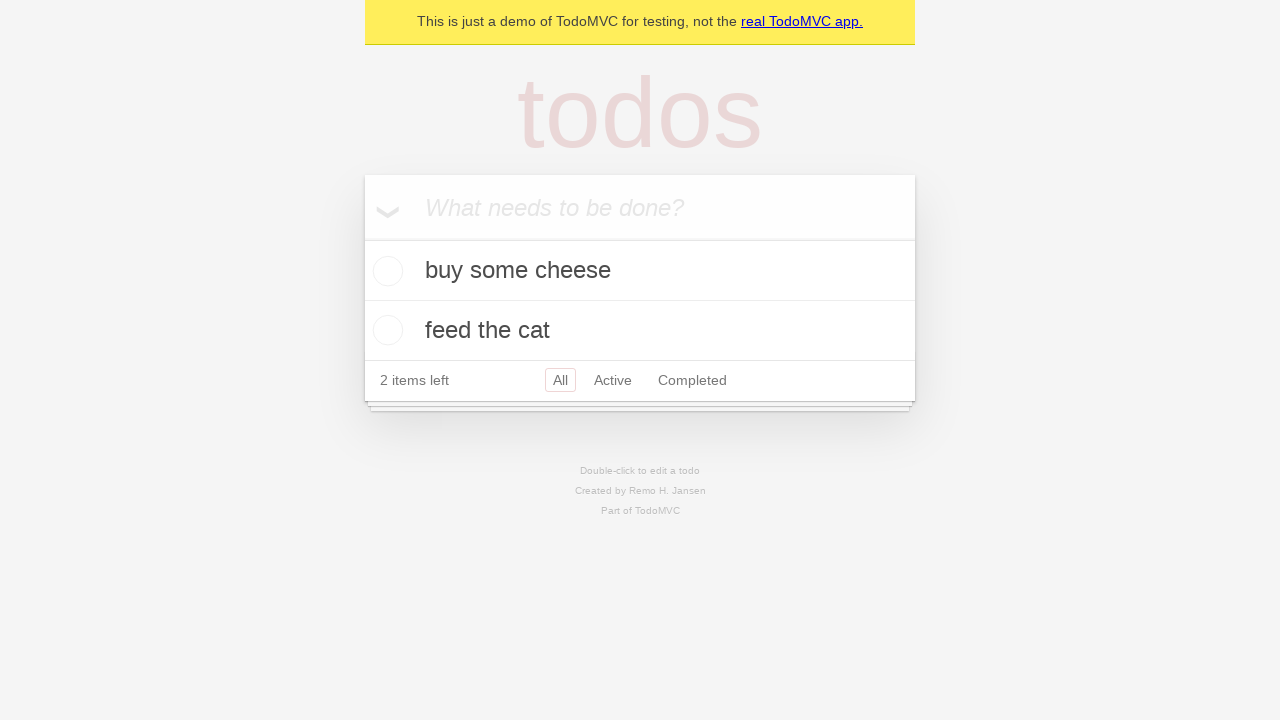

Filled todo input with 'book a doctors appointment' on internal:attr=[placeholder="What needs to be done?"i]
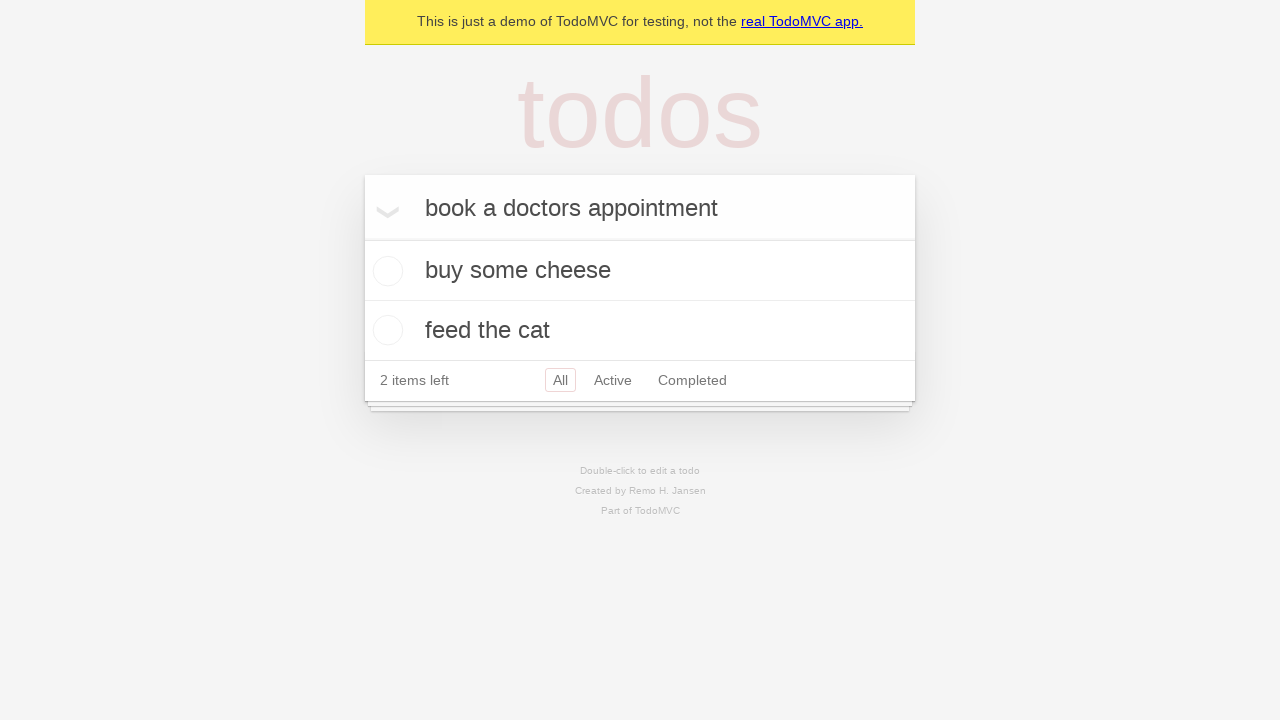

Pressed Enter to add third todo on internal:attr=[placeholder="What needs to be done?"i]
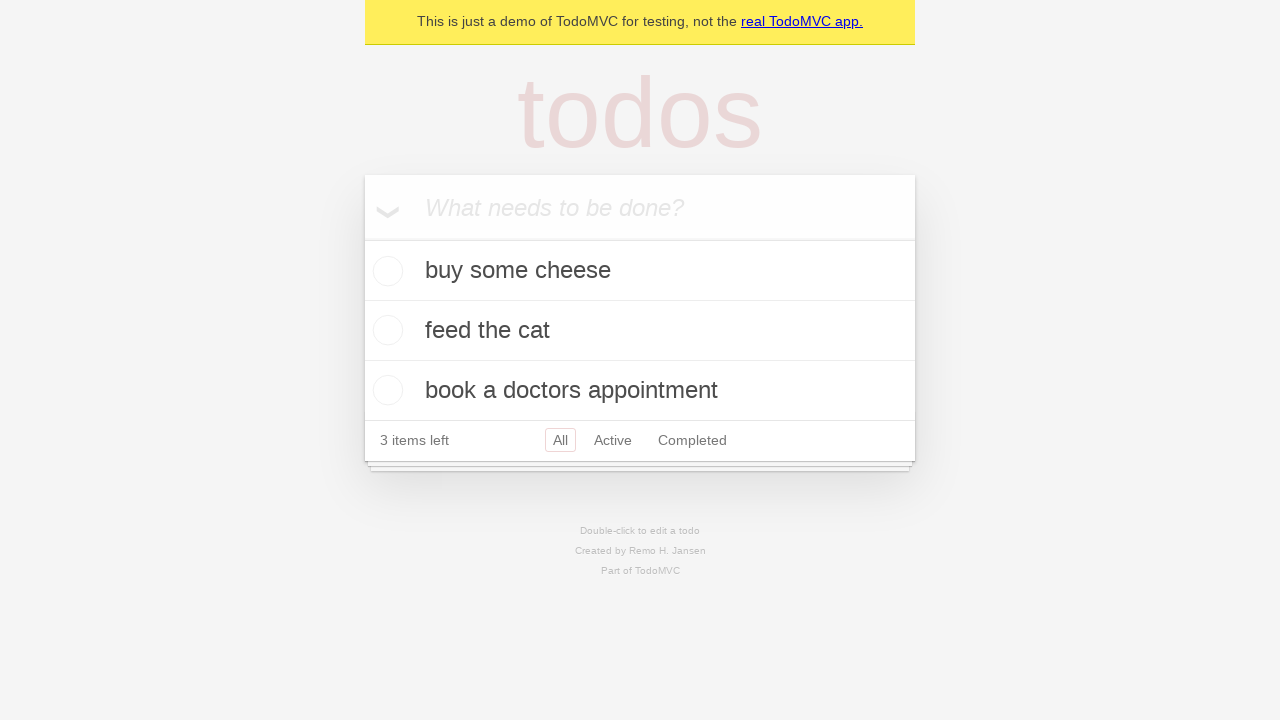

Double-clicked second todo item to enter edit mode at (640, 331) on internal:testid=[data-testid="todo-item"s] >> nth=1
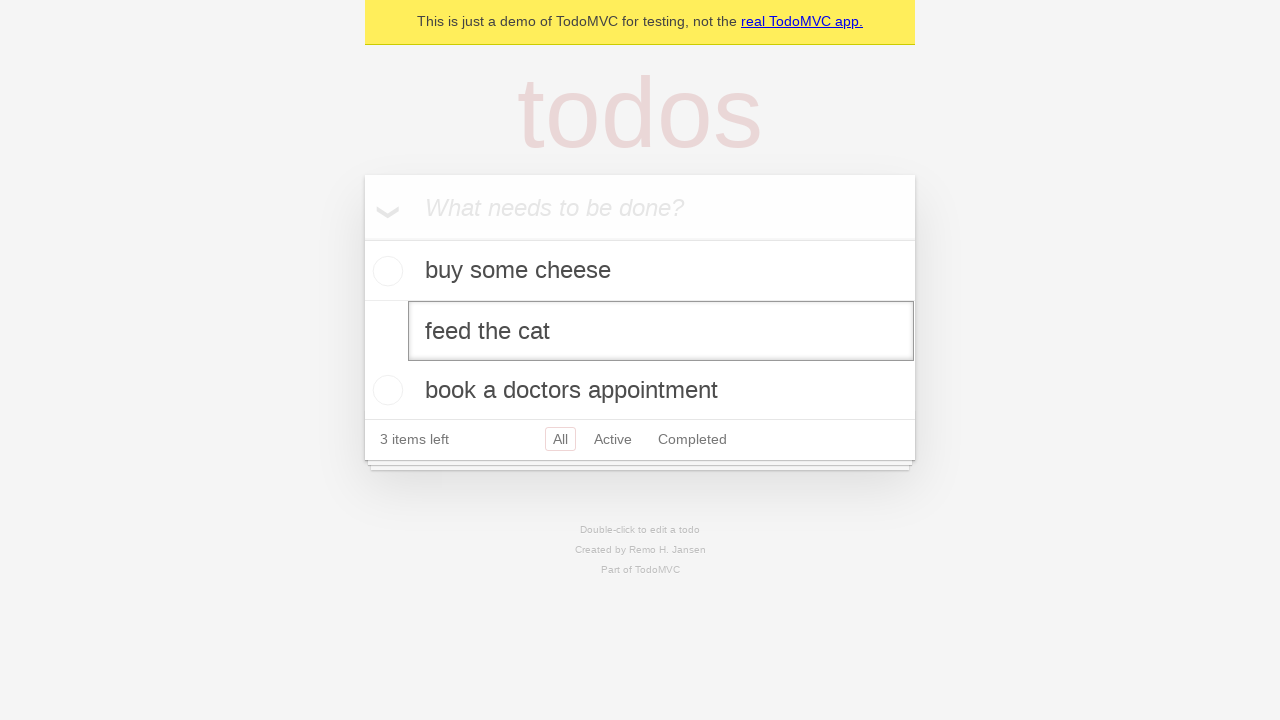

Filled edit textbox with 'buy some sausages' on internal:testid=[data-testid="todo-item"s] >> nth=1 >> internal:role=textbox[nam
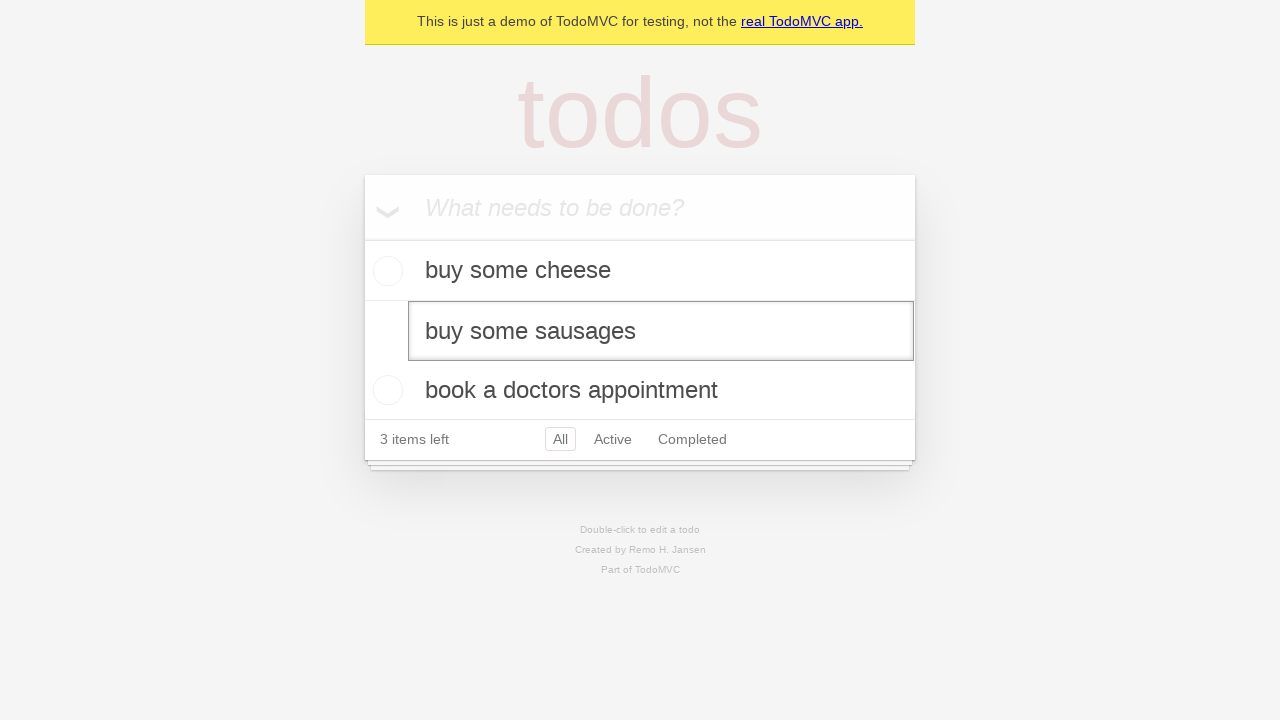

Pressed Escape key to cancel edit on internal:testid=[data-testid="todo-item"s] >> nth=1 >> internal:role=textbox[nam
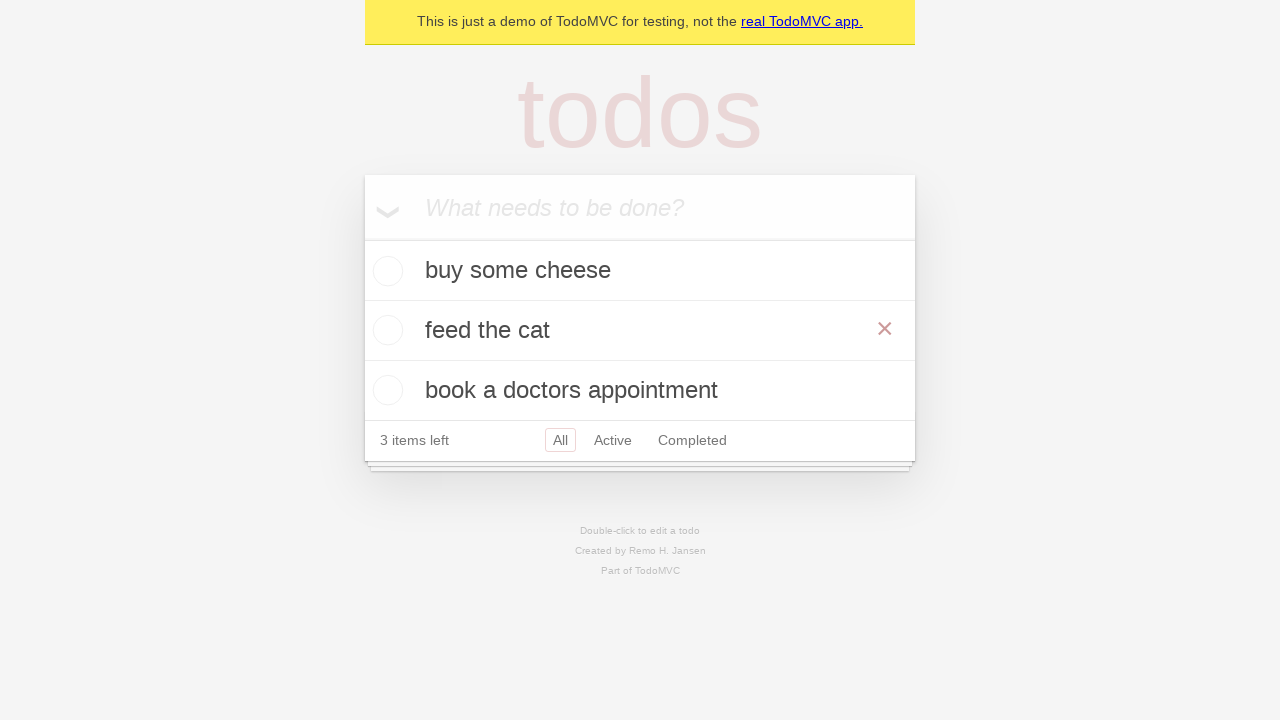

Verified all todo items have original text after pressing Escape
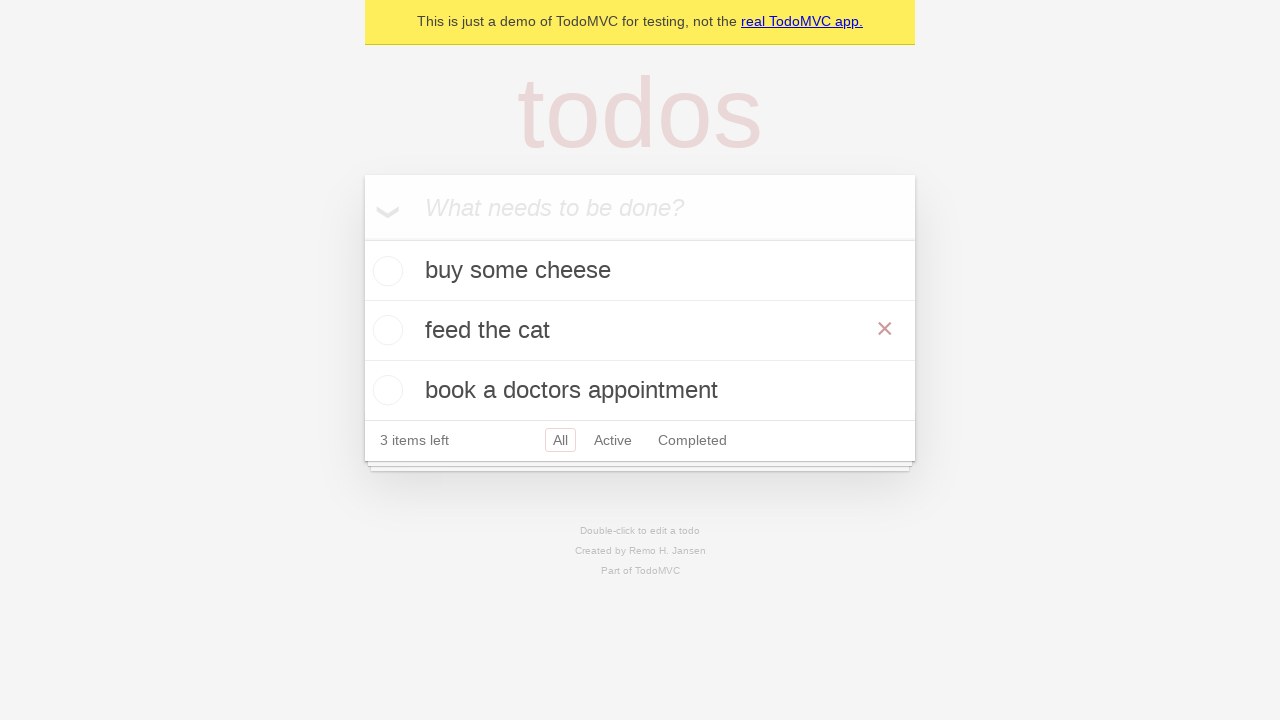

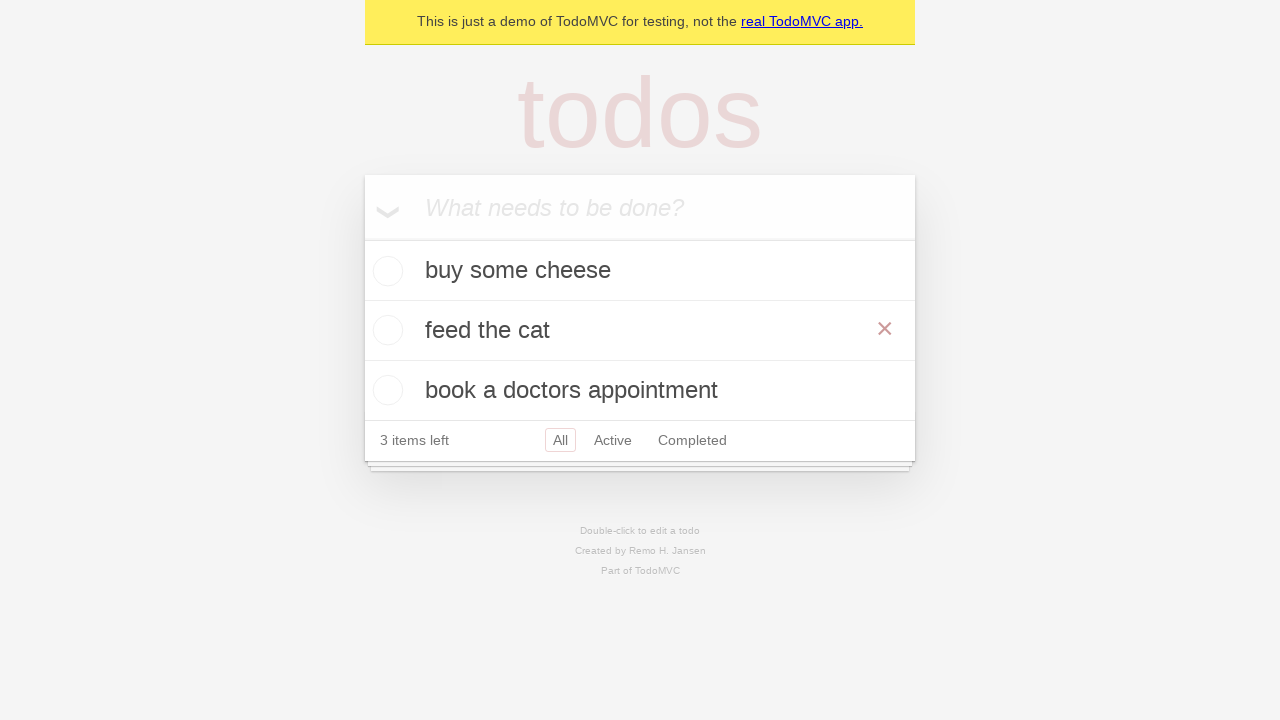